Tests the Python.org search functionality by entering "pycon" as a search query and submitting the form

Starting URL: https://www.python.org

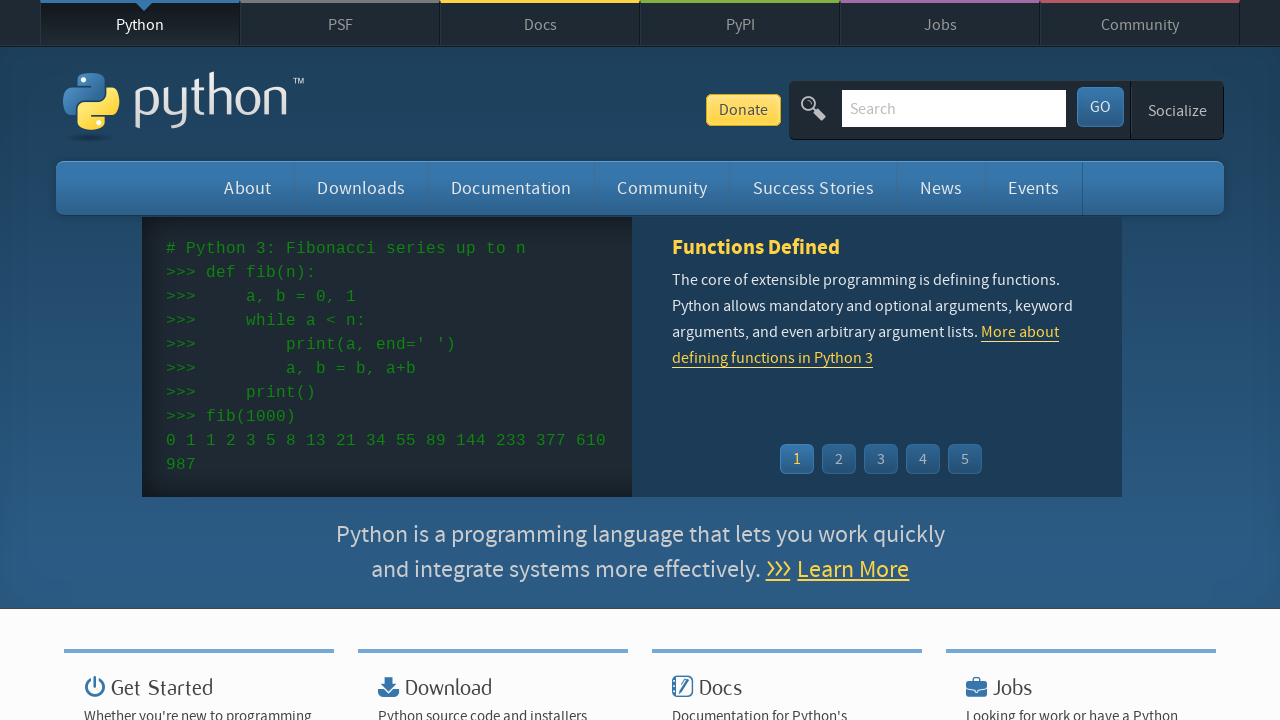

Filled search field with 'pycon' on input[name='q']
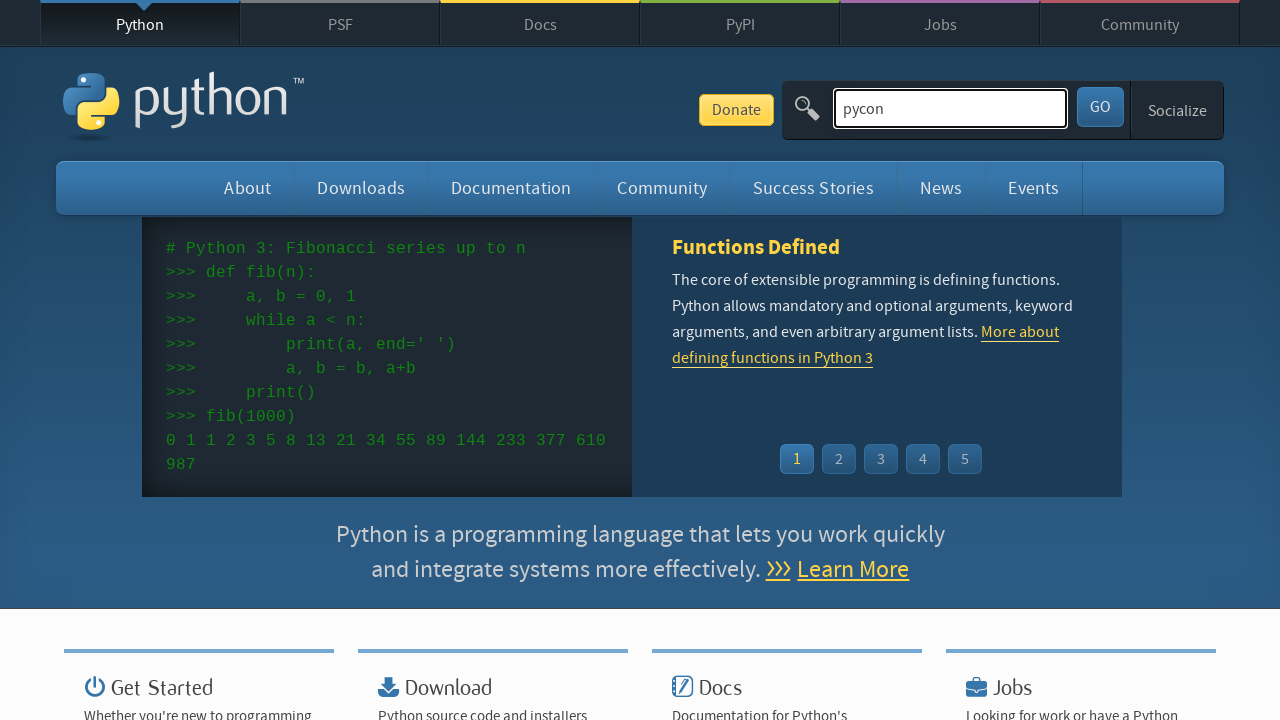

Pressed Enter to submit search query on input[name='q']
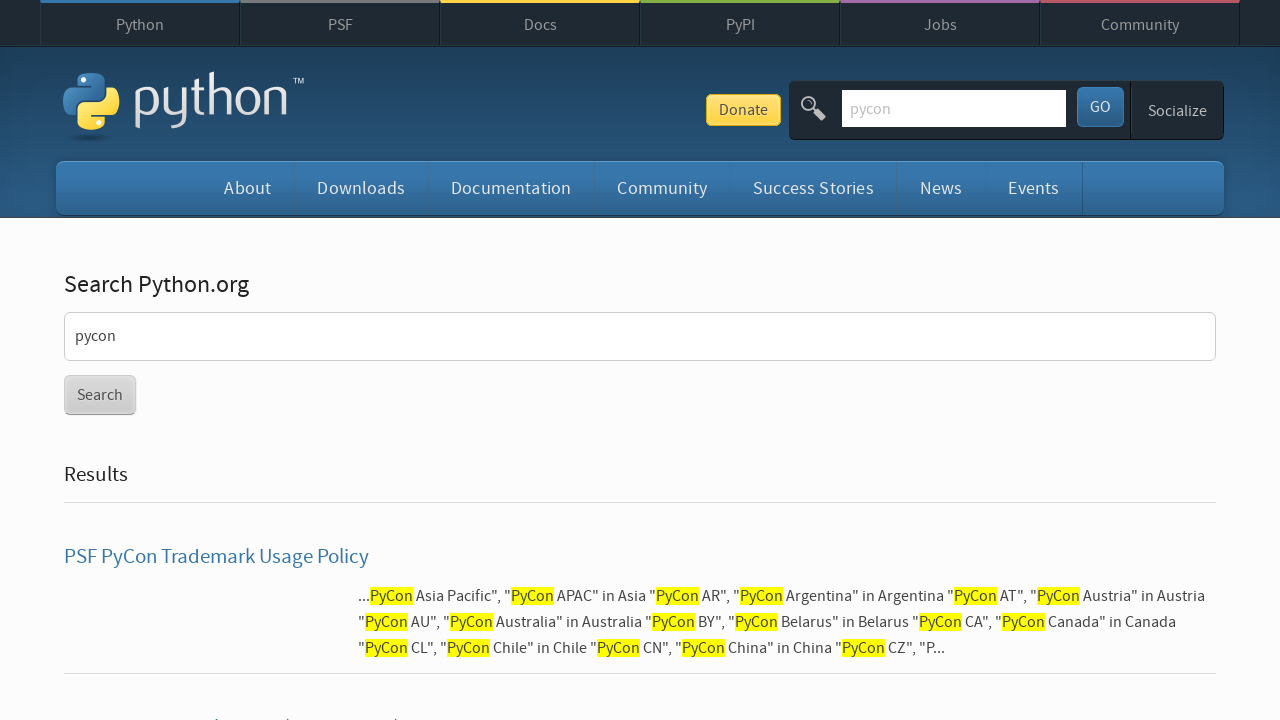

Search results page loaded (networkidle)
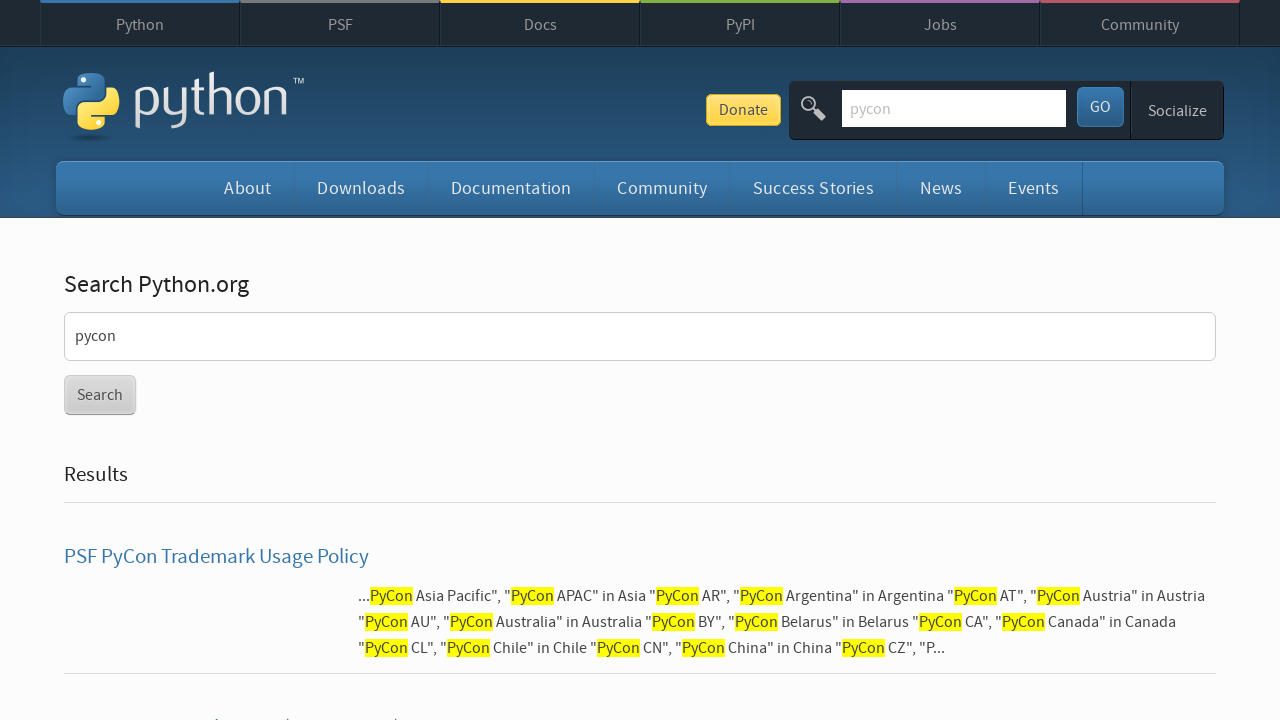

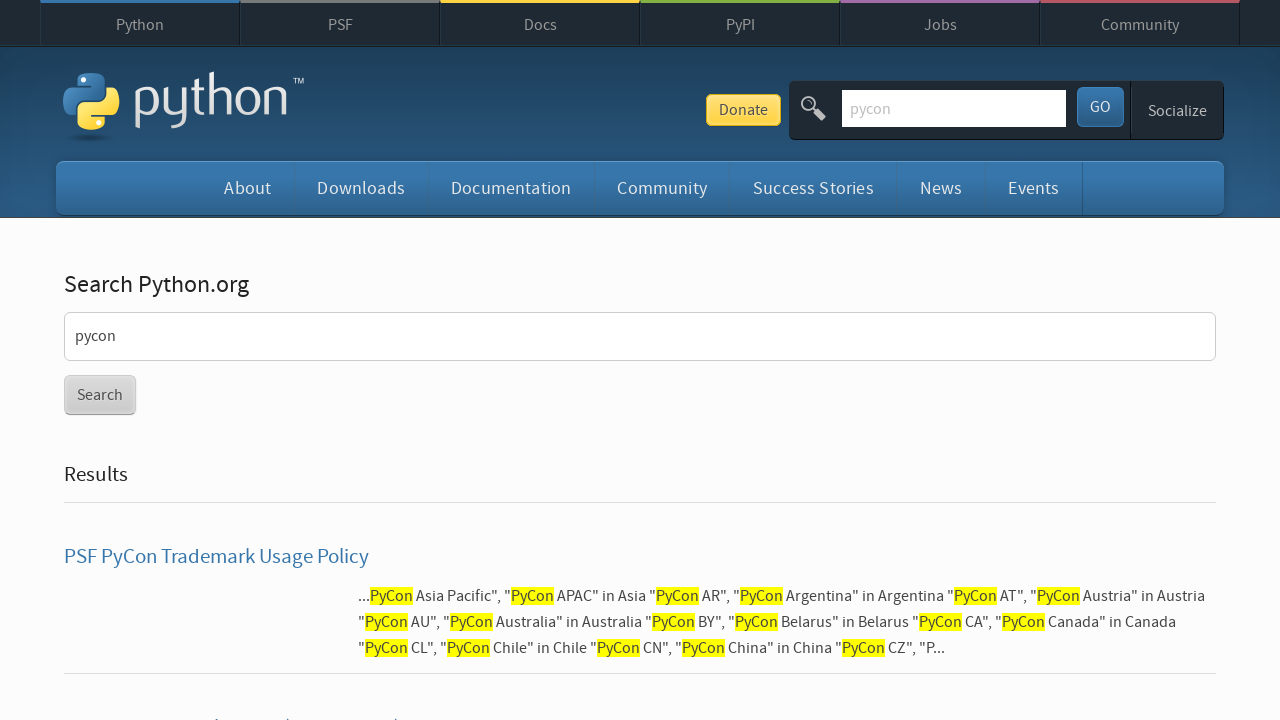